Tests hover functionality by hovering over three user figures, verifying that user names become visible on hover, clicking profile links, and navigating back after each interaction.

Starting URL: http://the-internet.herokuapp.com/hovers

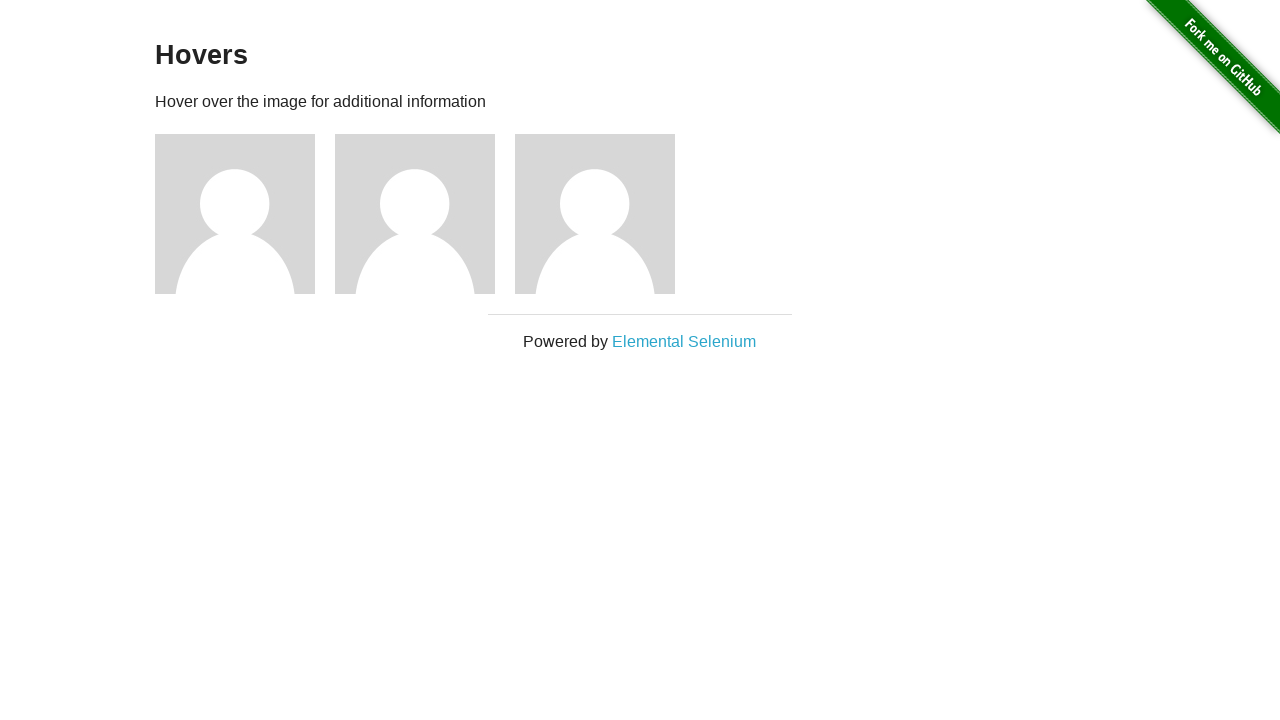

Hovered over first user figure to reveal user name at (245, 214) on xpath=//div[@id='content']//descendant::div[@class='figure'][1]
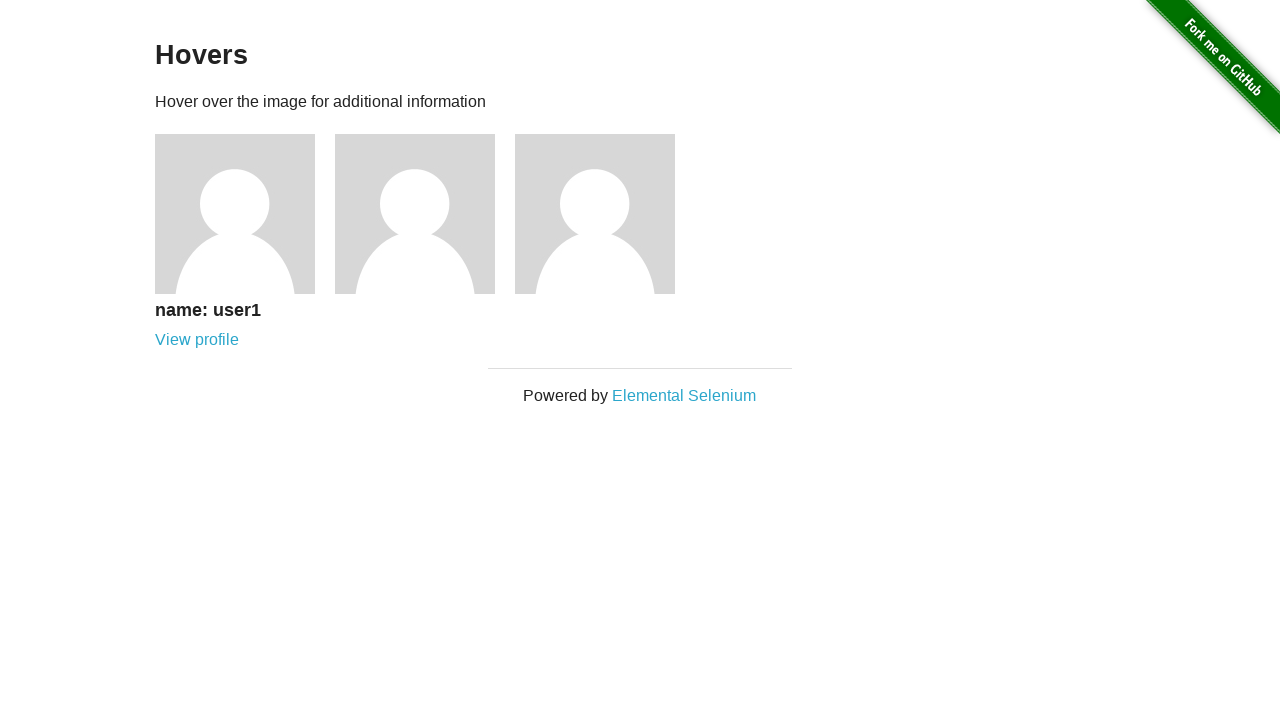

User1 name became visible after hover
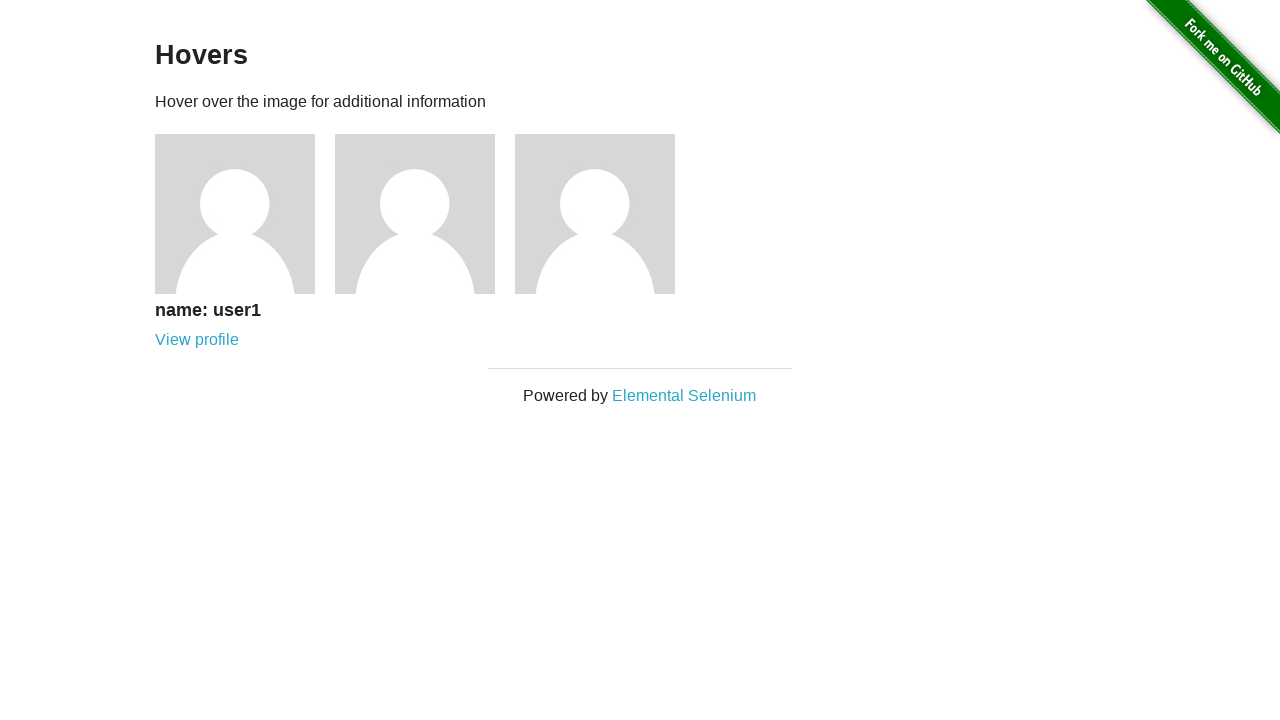

Clicked user1 profile link at (197, 340) on xpath=//h5[text()='name: user1']/following-sibling::a
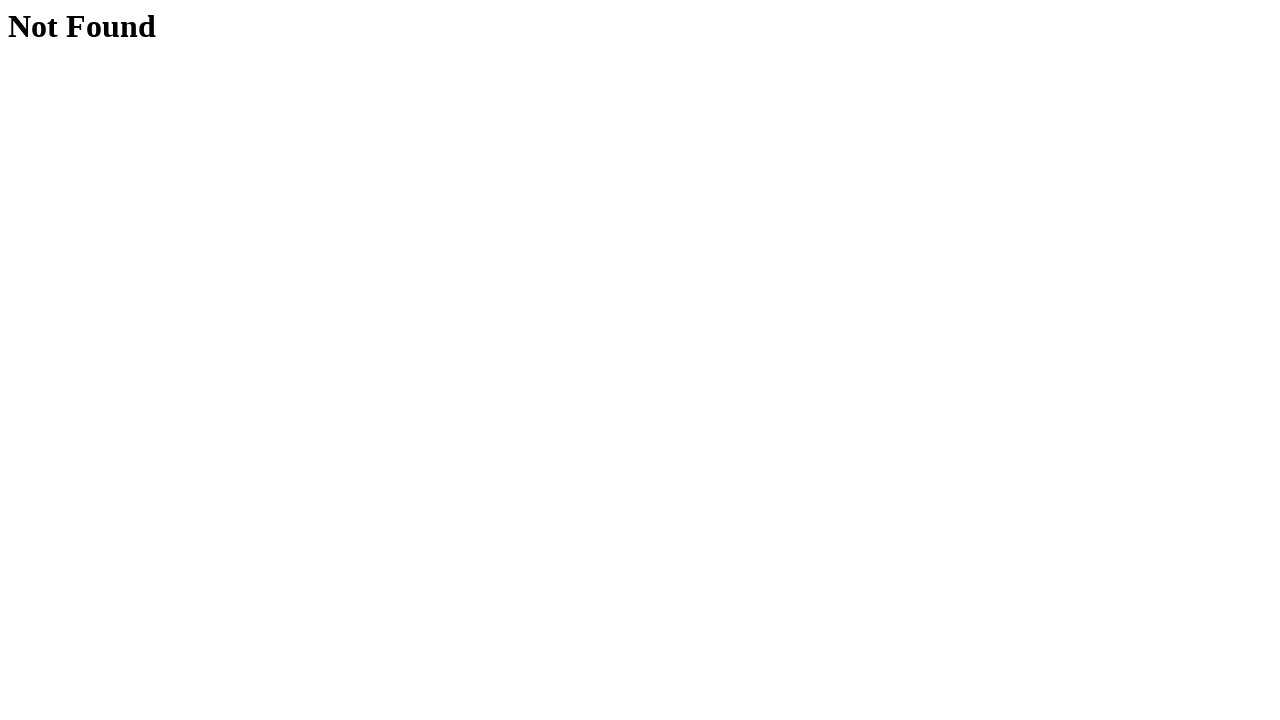

Verified 'Not Found' page displayed for user1 profile
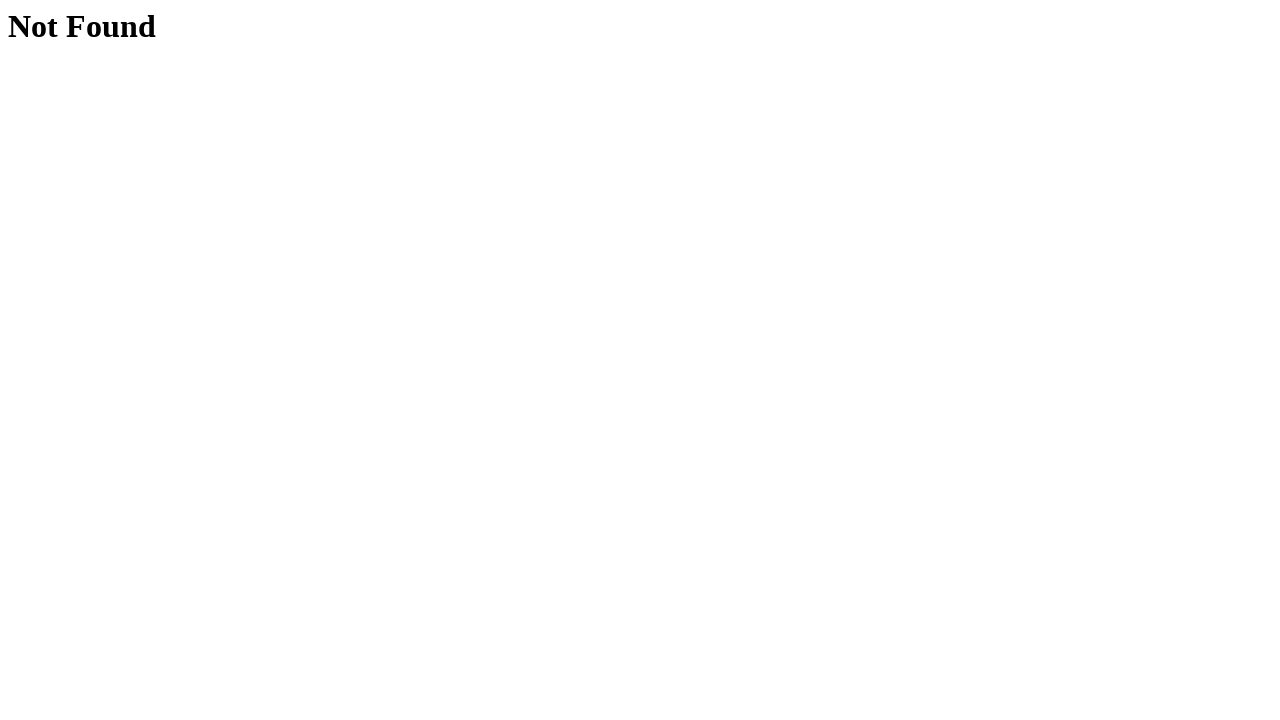

Navigated back to hovers page
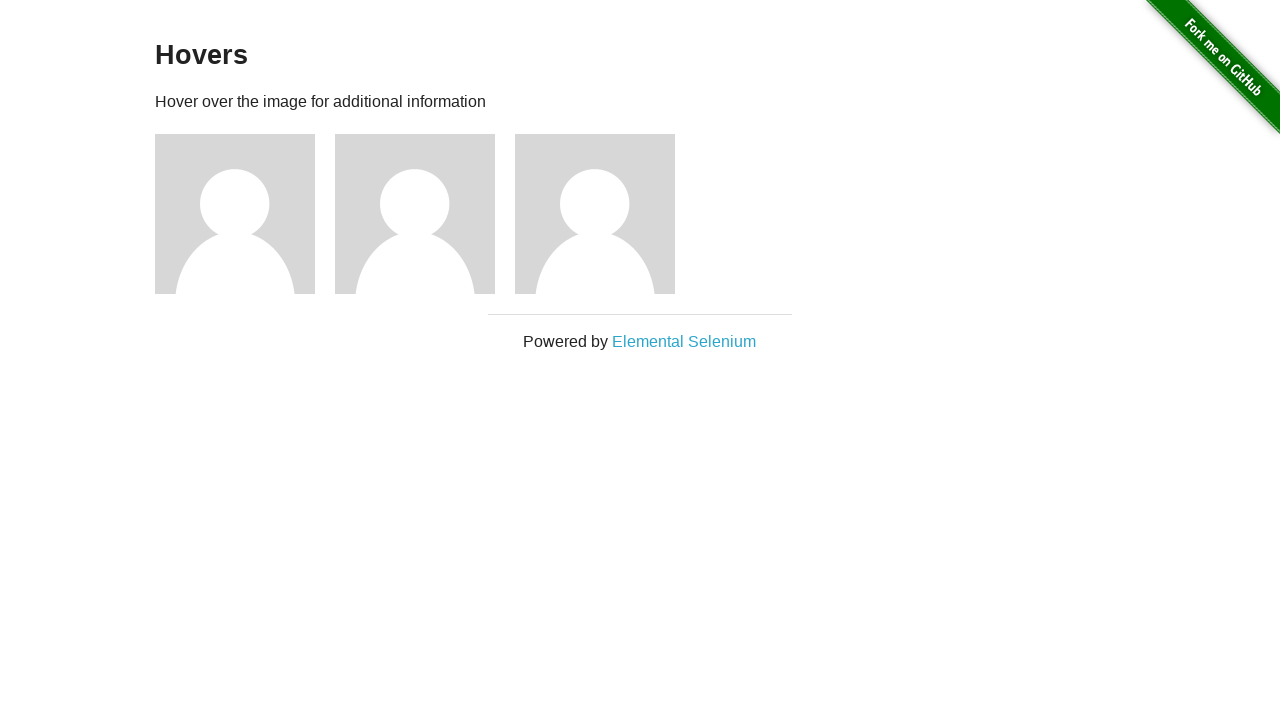

Hovered over second user figure to reveal user name at (425, 214) on xpath=//div[@id='content']//descendant::div[@class='figure'][2]
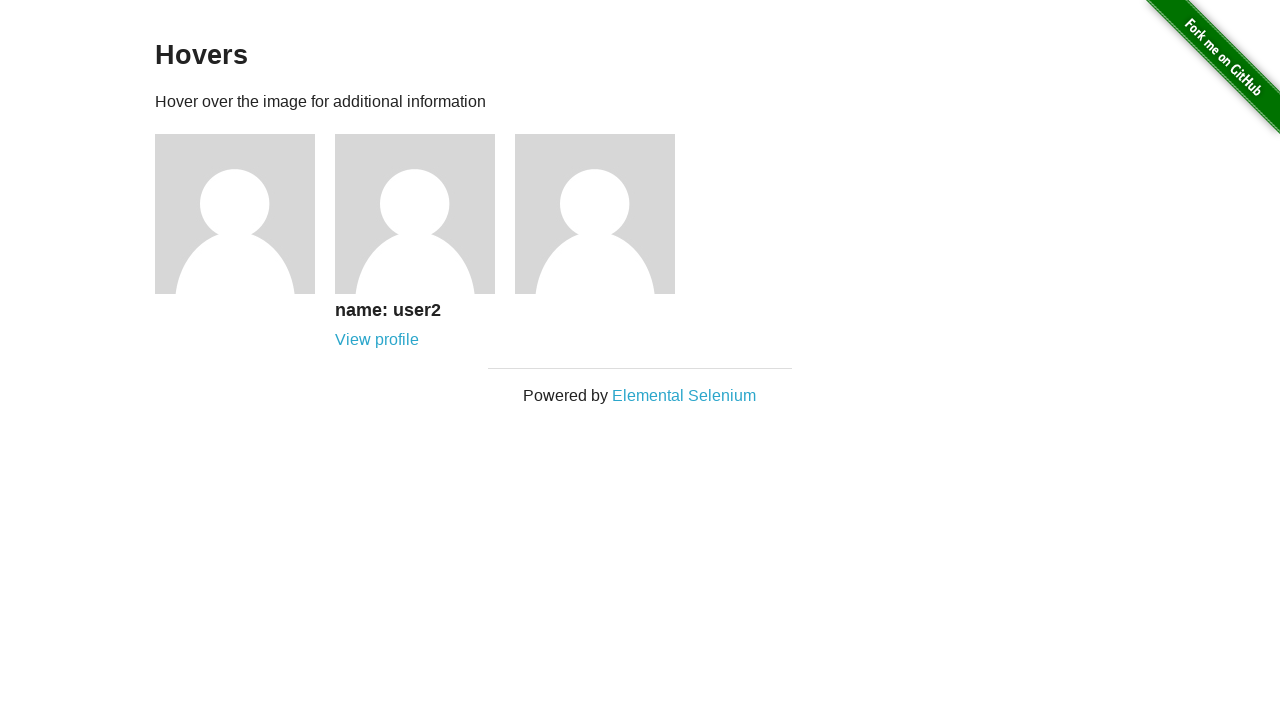

User2 name became visible after hover
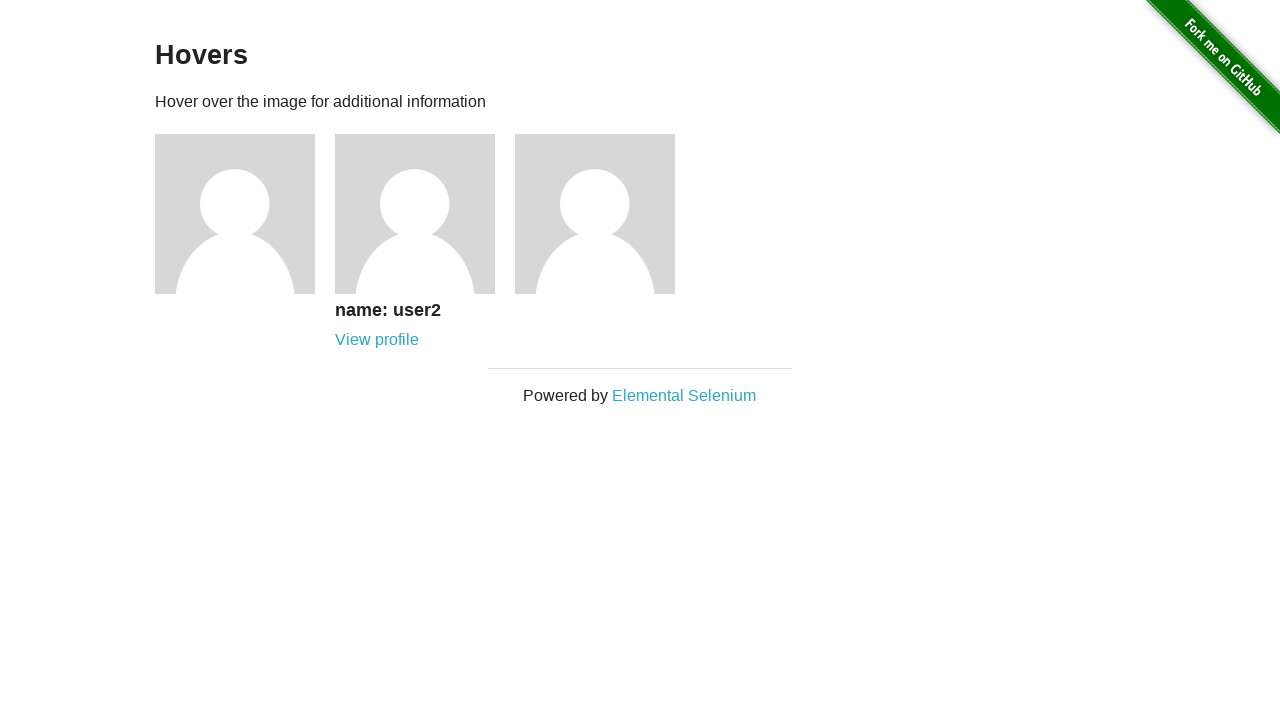

Clicked user2 profile link at (377, 340) on xpath=//h5[text()='name: user2']/following-sibling::a
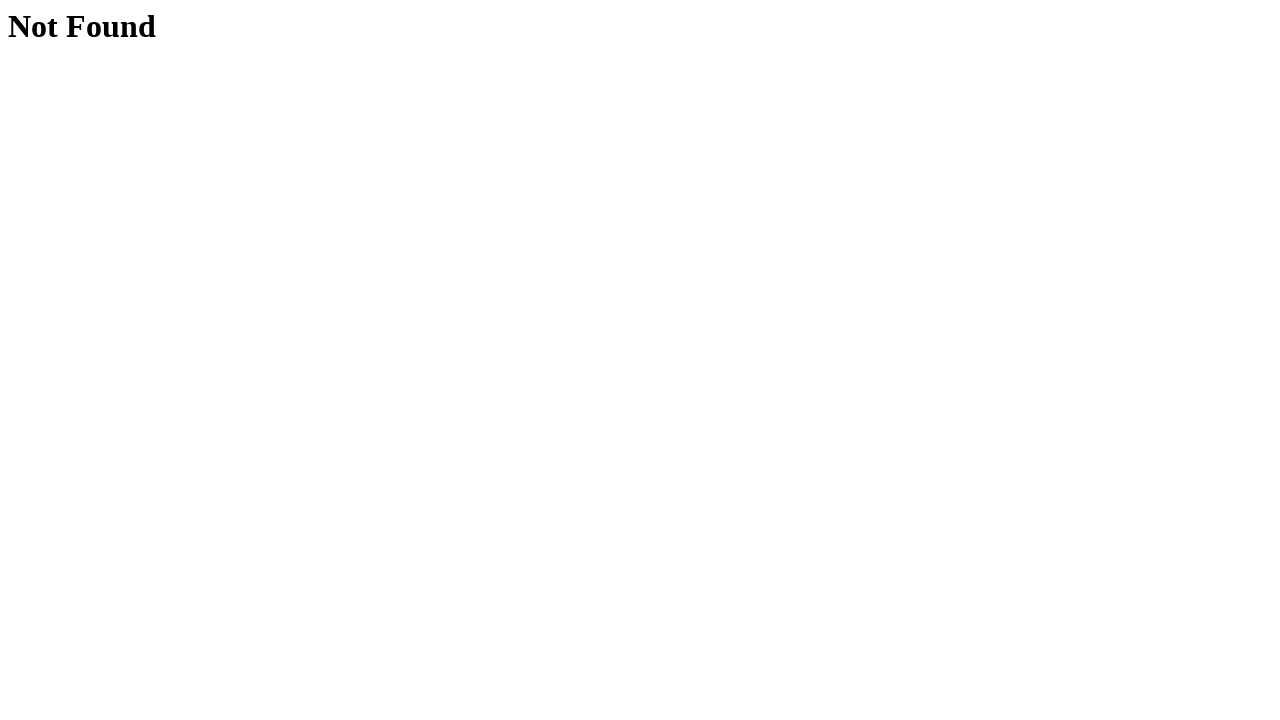

Verified 'Not Found' page displayed for user2 profile
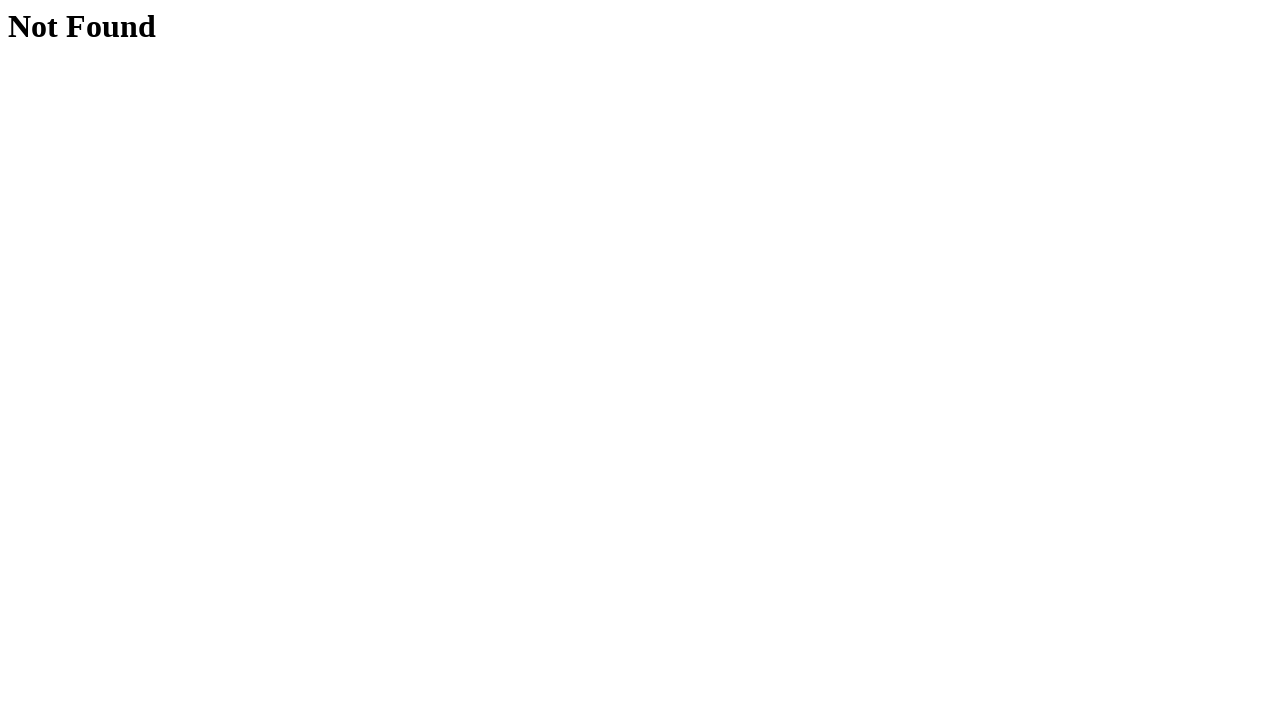

Navigated back to hovers page
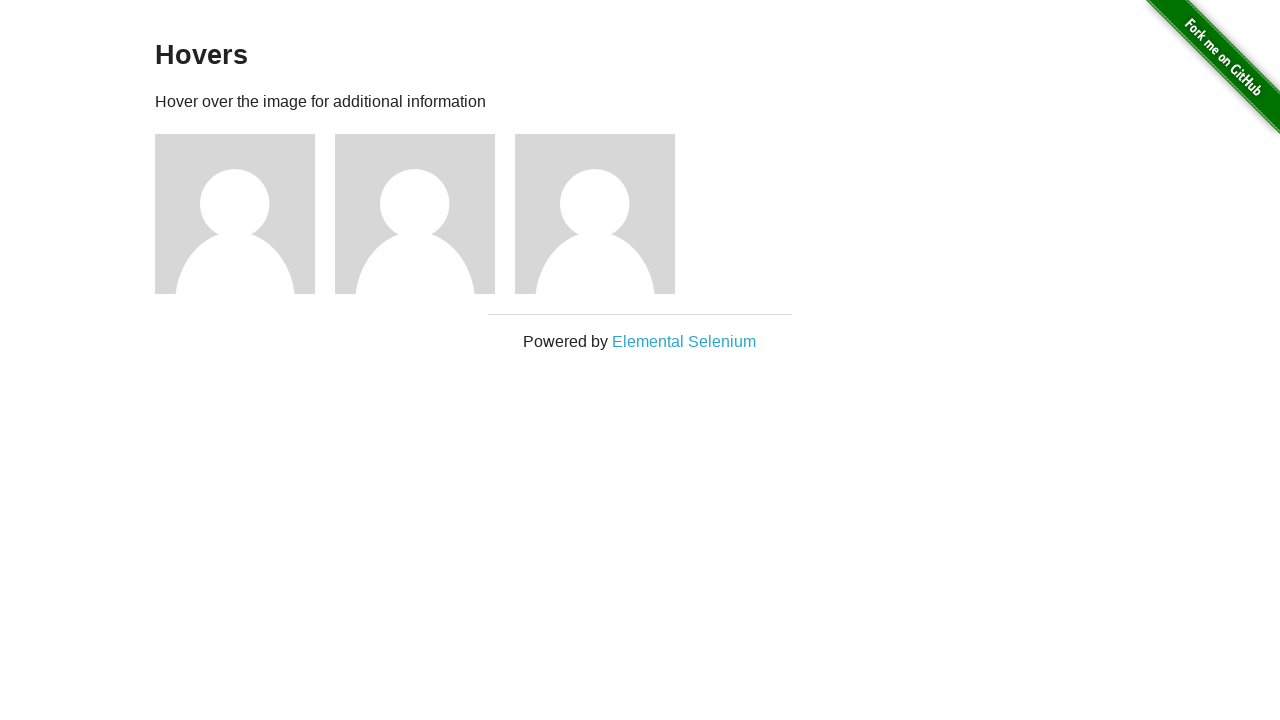

Hovered over third user figure to reveal user name at (605, 214) on xpath=//div[@id='content']//descendant::div[@class='figure'][3]
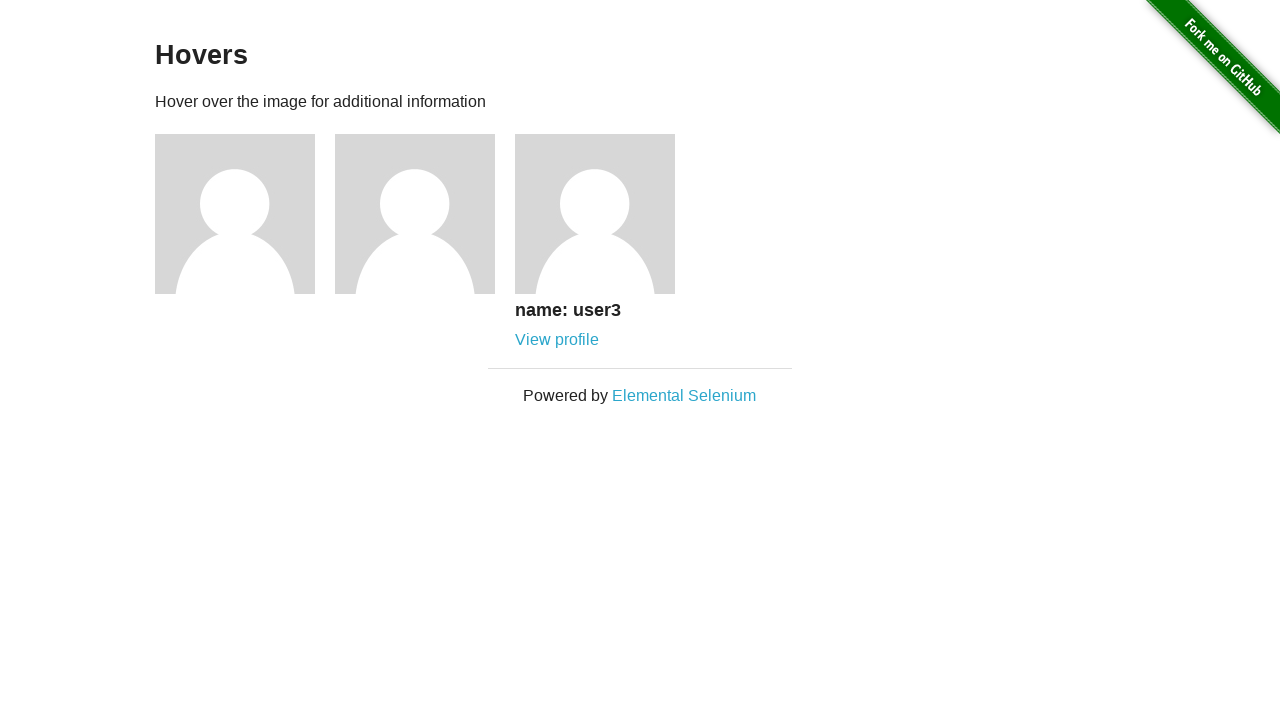

User3 name became visible after hover
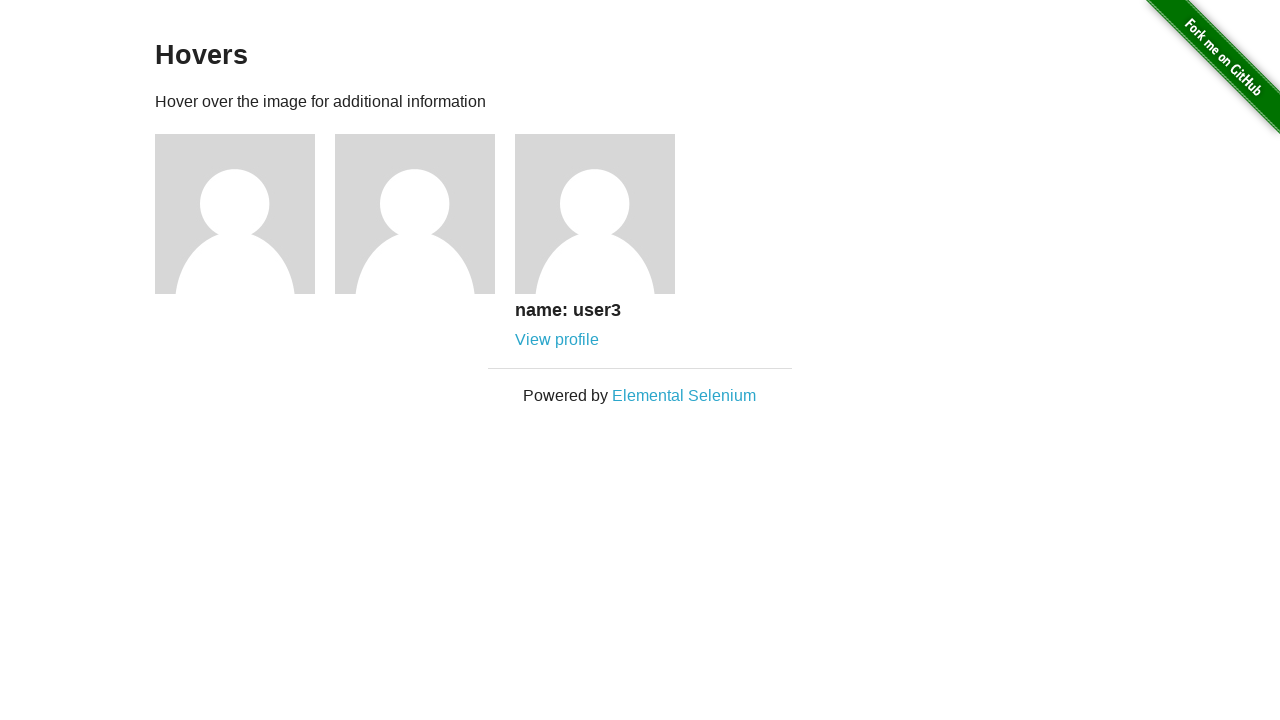

Clicked user3 profile link at (557, 340) on xpath=//h5[text()='name: user3']/following-sibling::a
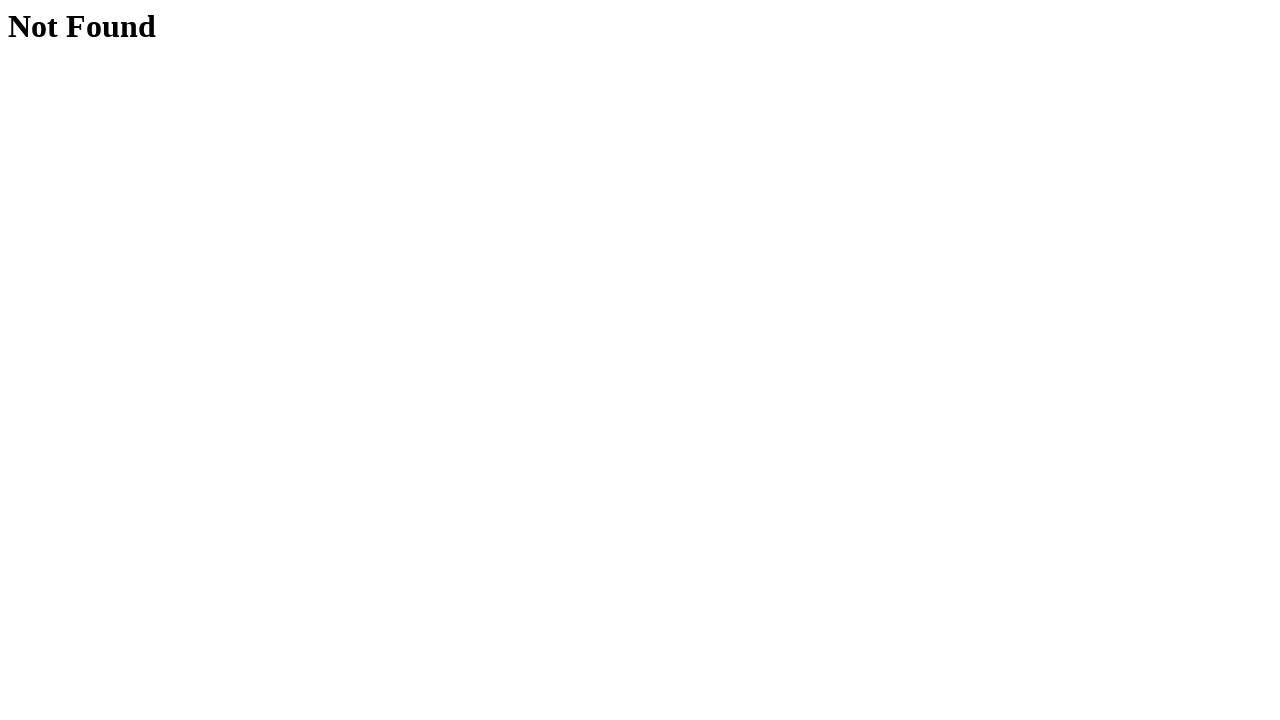

Verified 'Not Found' page displayed for user3 profile
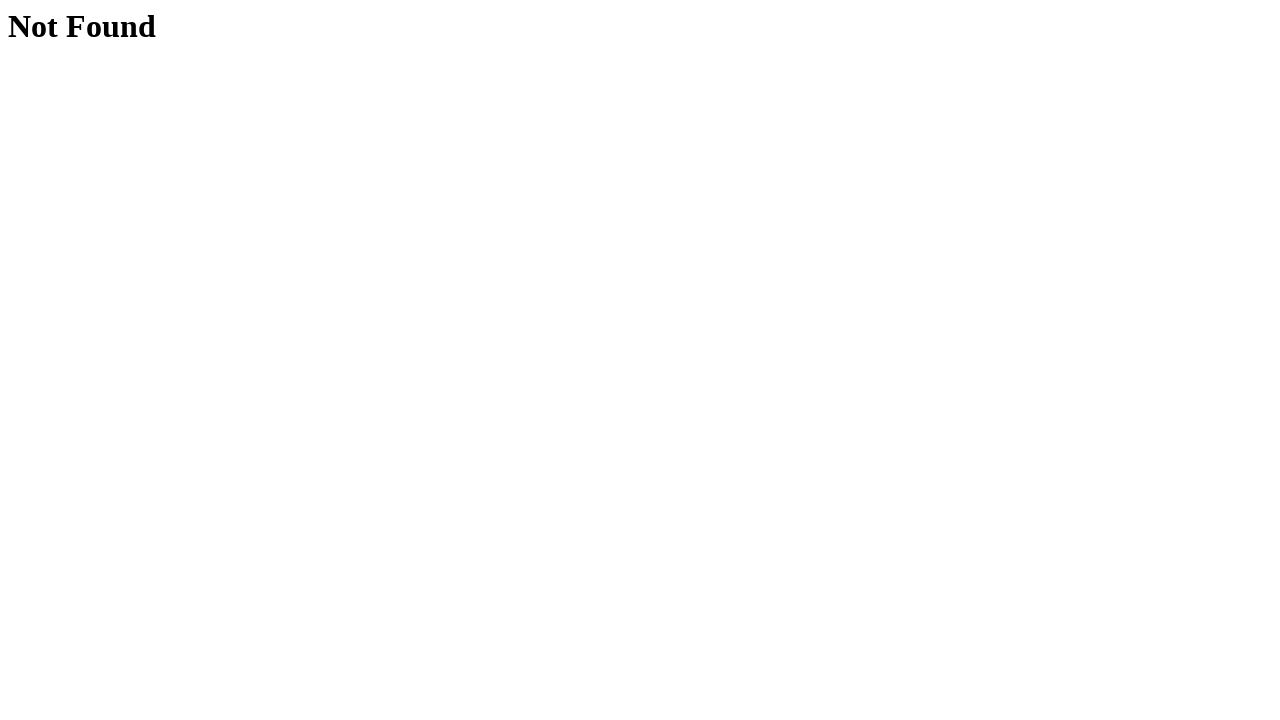

Navigated back to hovers page
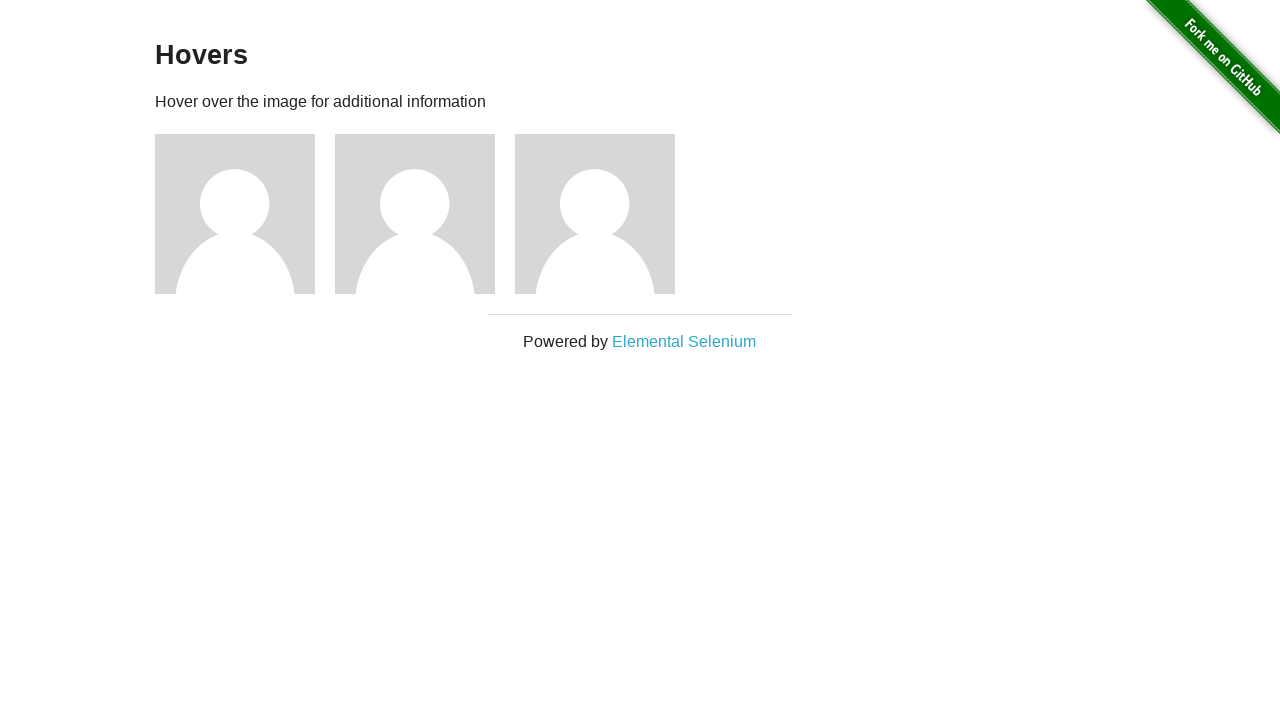

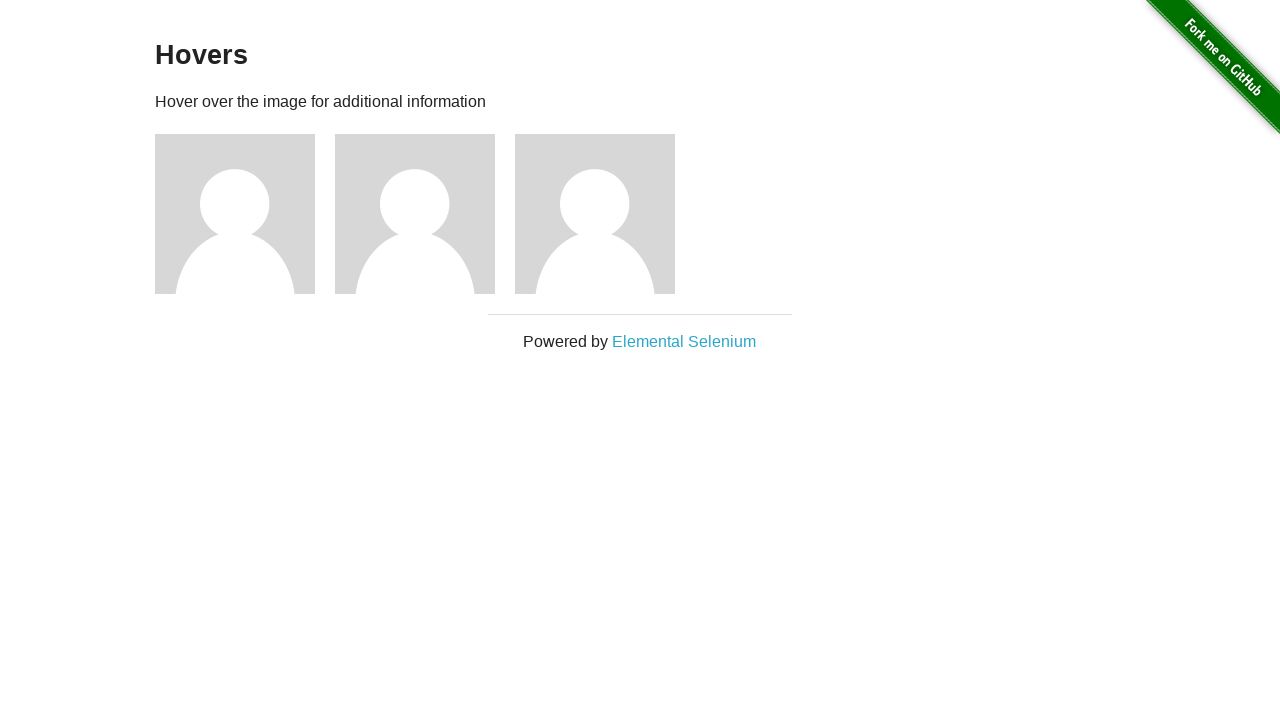